Navigates to Zimo Web, configures website theme settings via local storage, refreshes the page to apply settings, and scrolls to a specific position

Starting URL: https://www.zimoluo.me/design

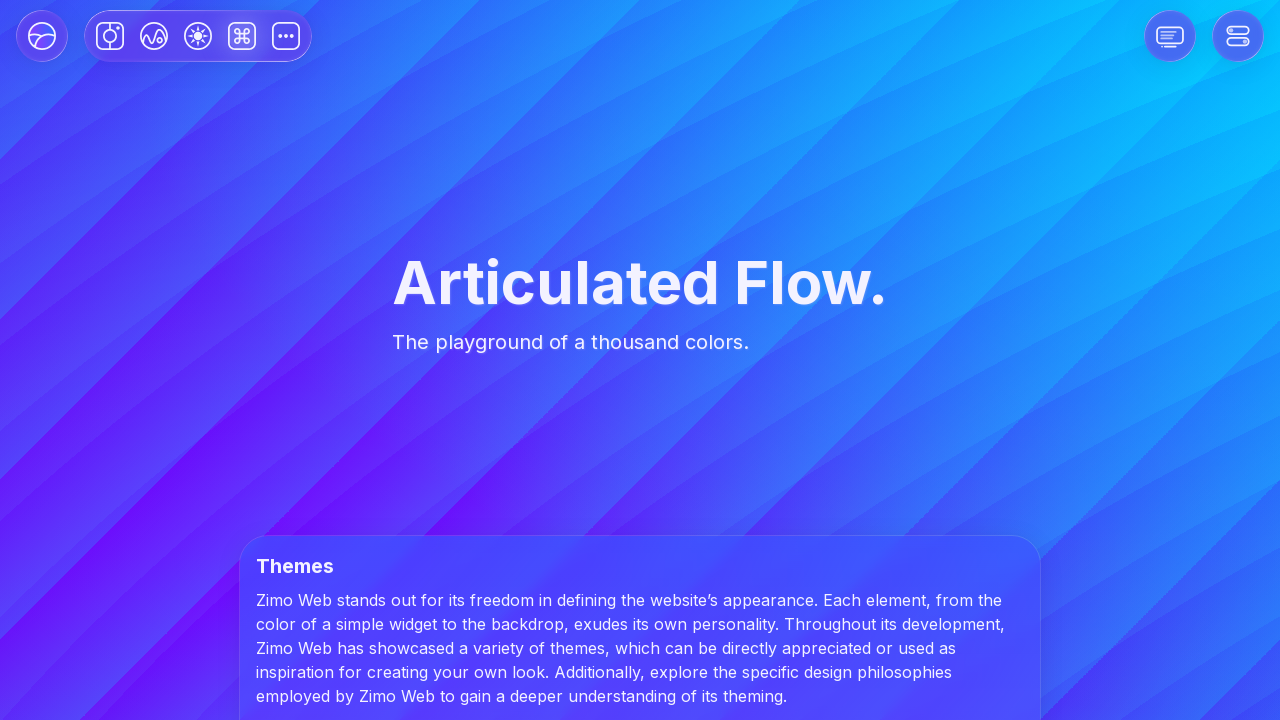

Set theme configuration in localStorage with pixelland theme for all pages
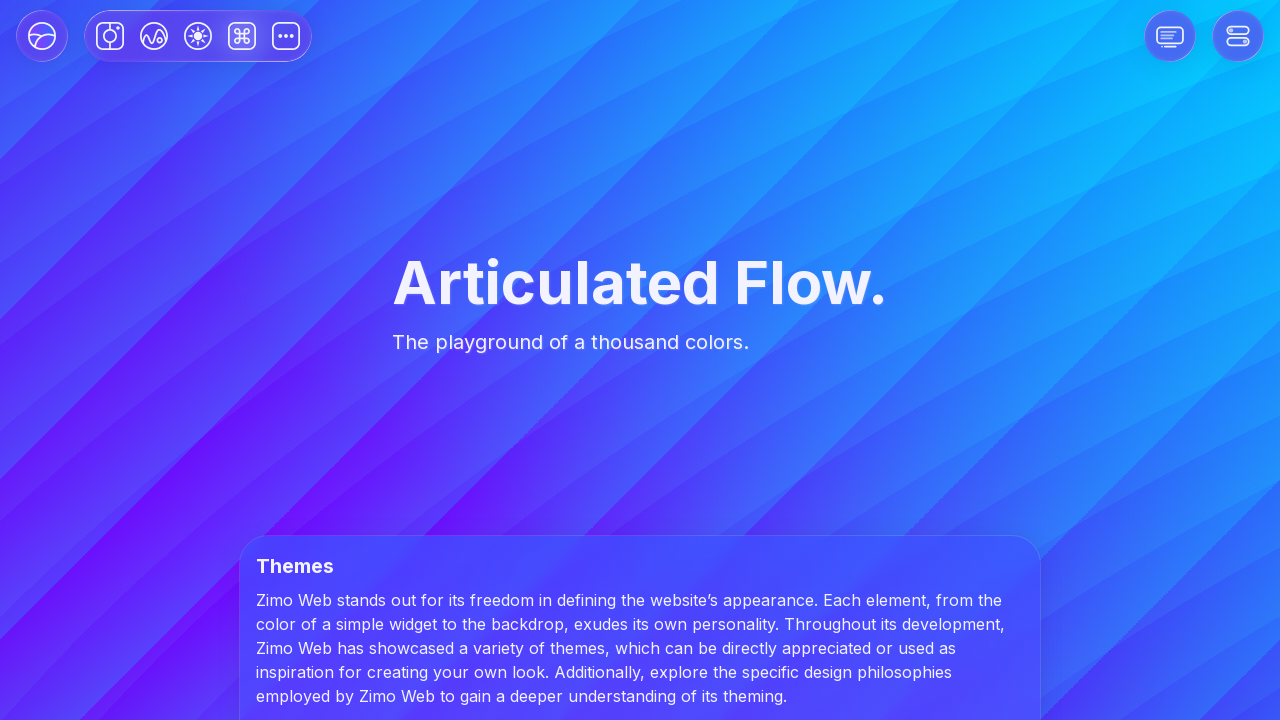

Reloaded page to apply theme settings
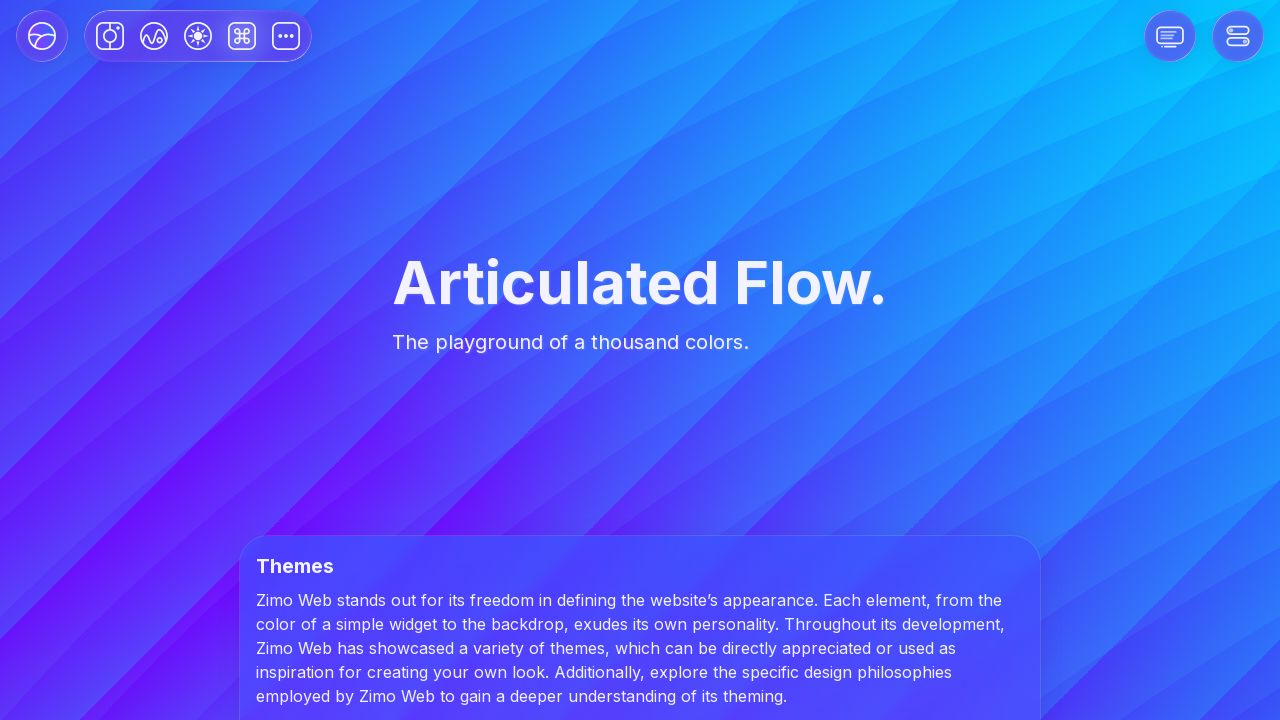

Page fully loaded after refresh
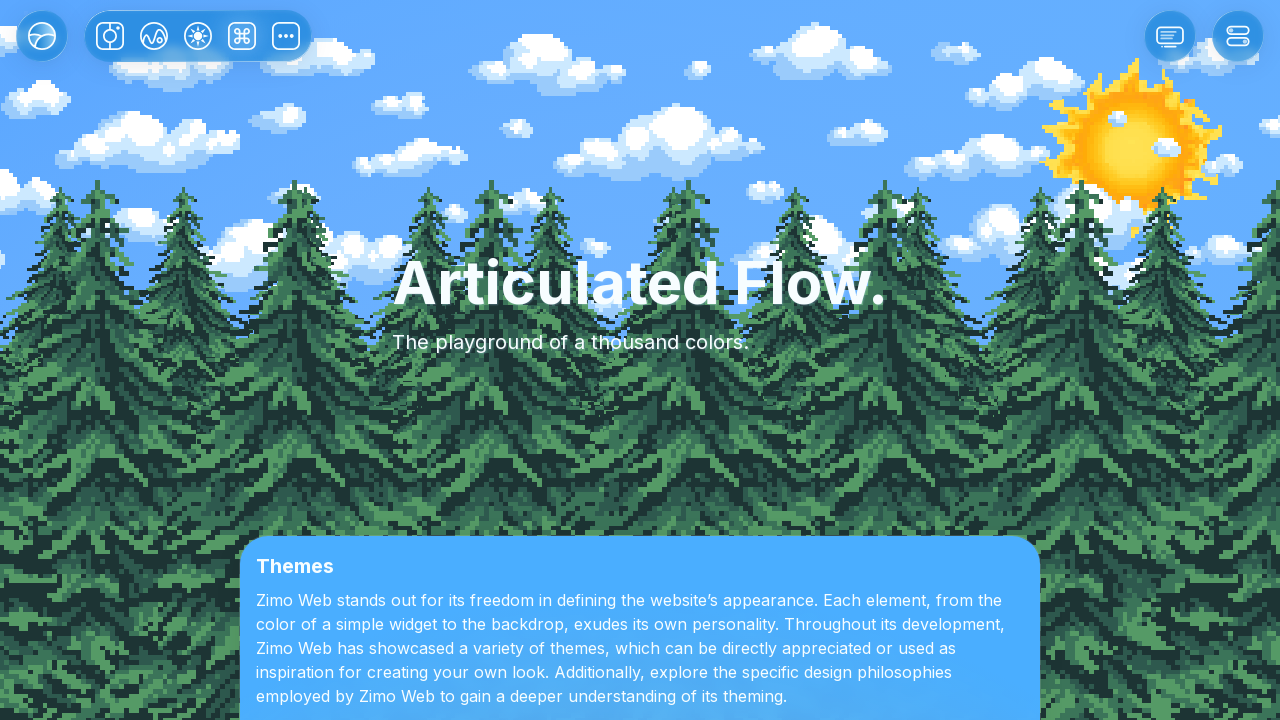

Scrolled to position (0, 200) on the page
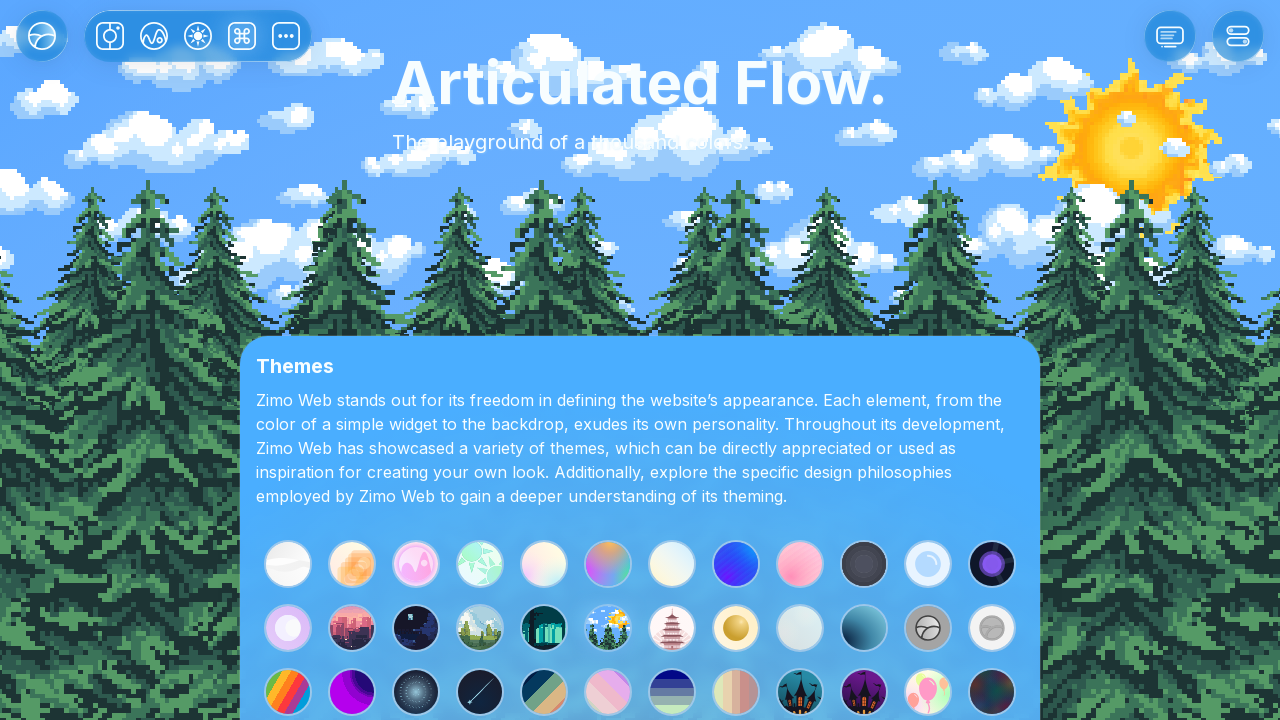

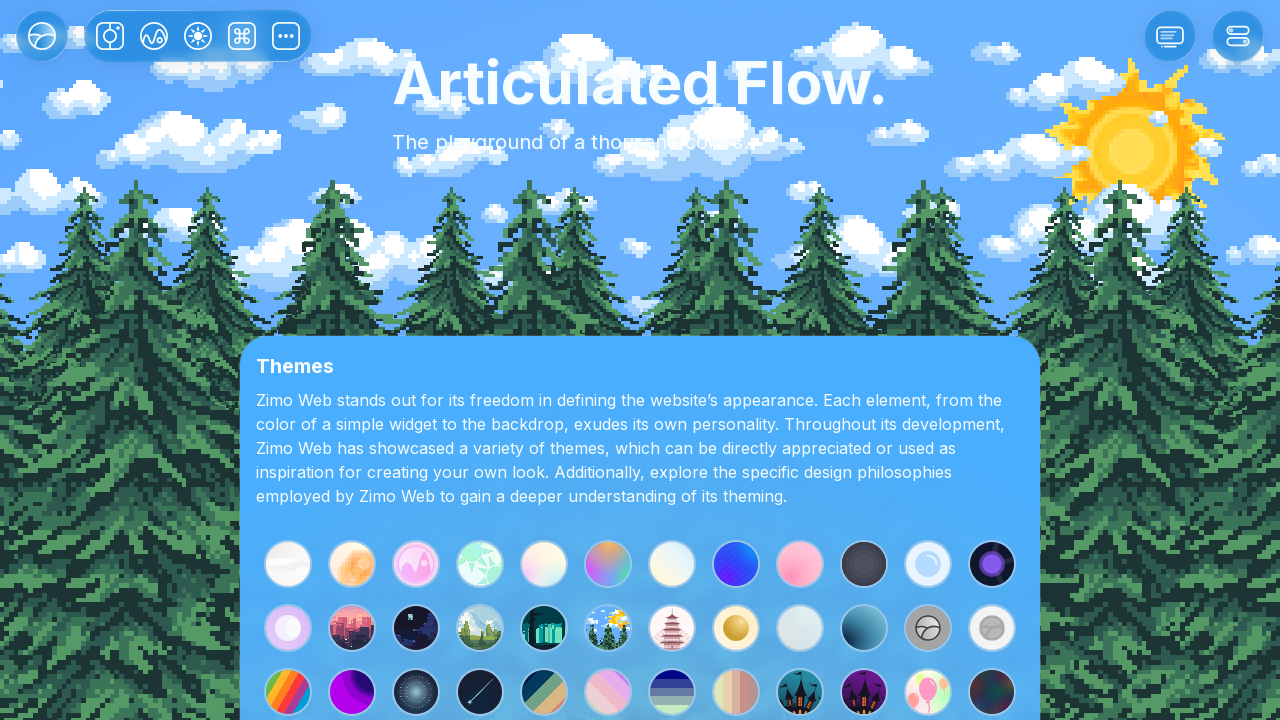